Navigates to Rediff.com homepage and waits for the page to load. The original script had a commented-out click action on a mail icon element.

Starting URL: https://rediff.com

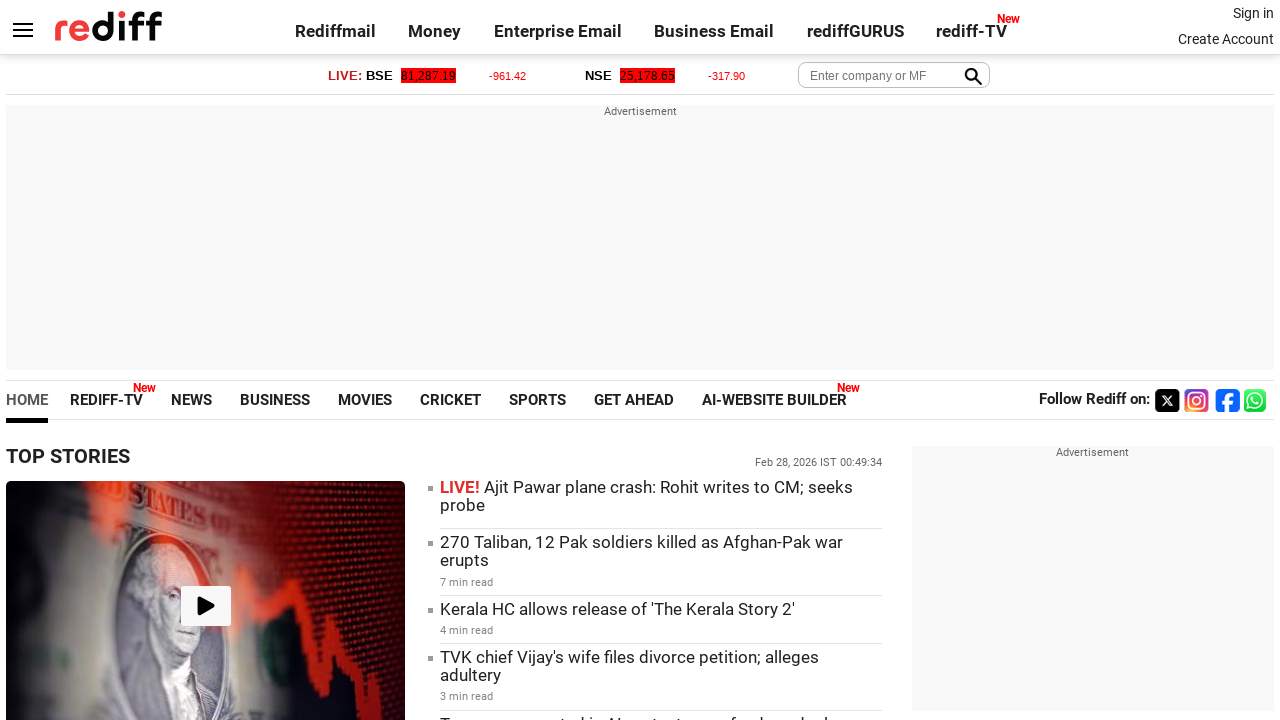

Waited for page to reach domcontentloaded state
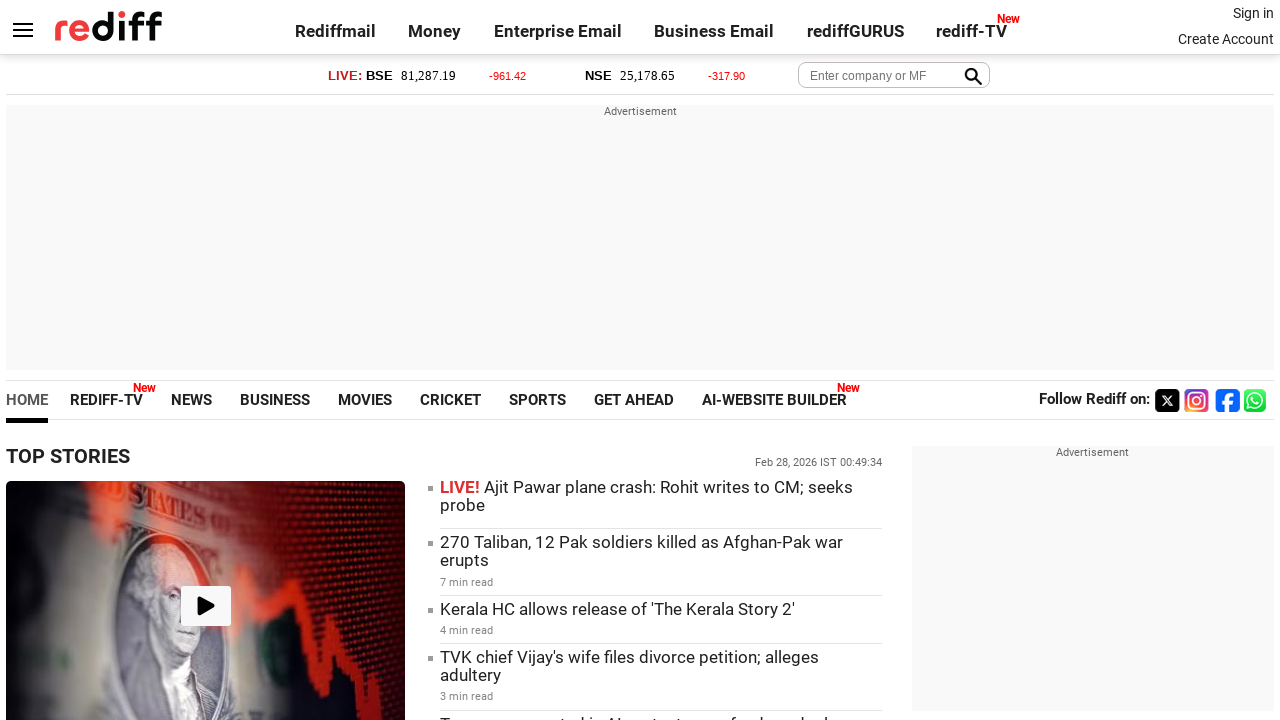

Verified body element loaded on Rediff.com homepage
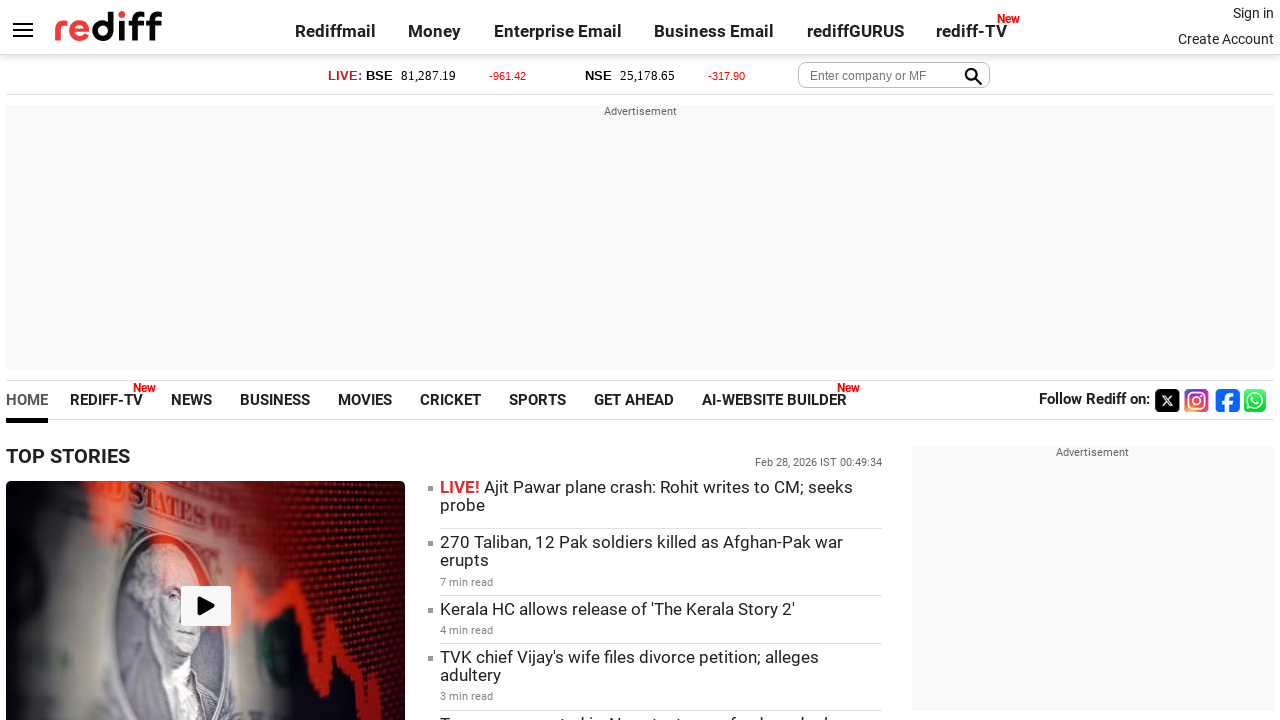

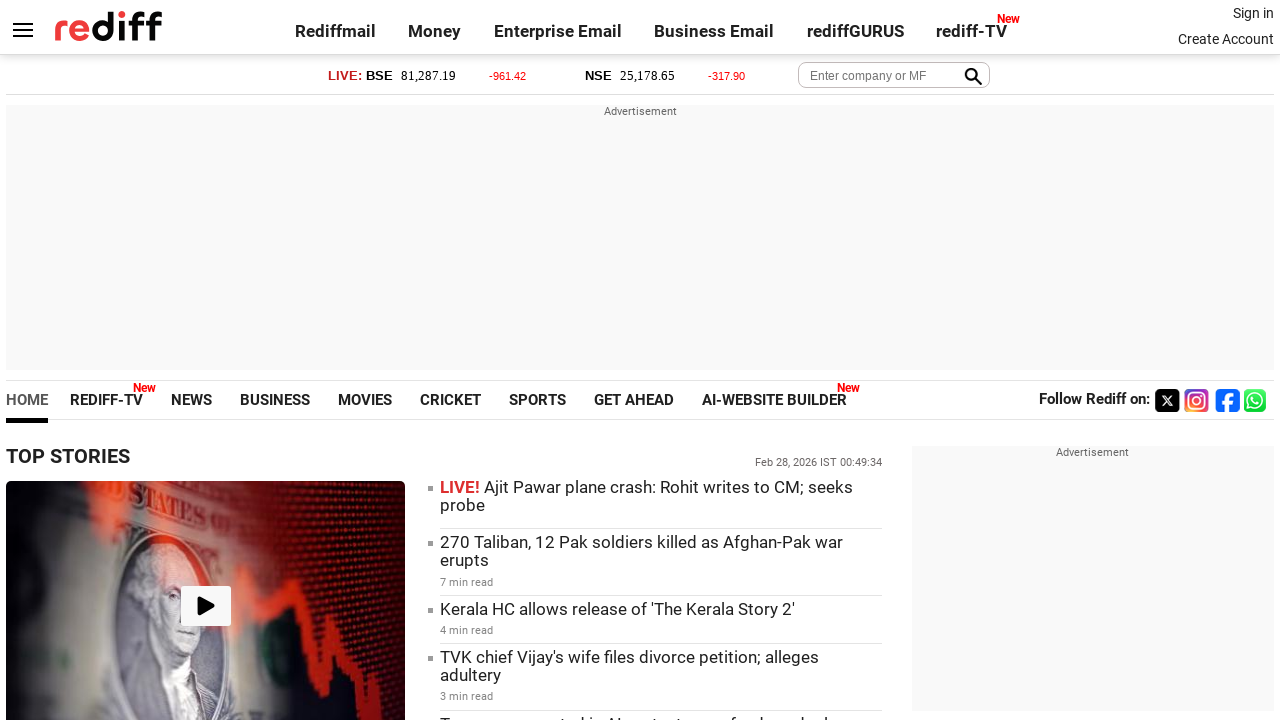